Tests various JavaScript alert types on DemoQA by clicking different alert buttons and interacting with simple alerts, timed alerts, confirmation dialogs, and prompt dialogs.

Starting URL: https://demoqa.com

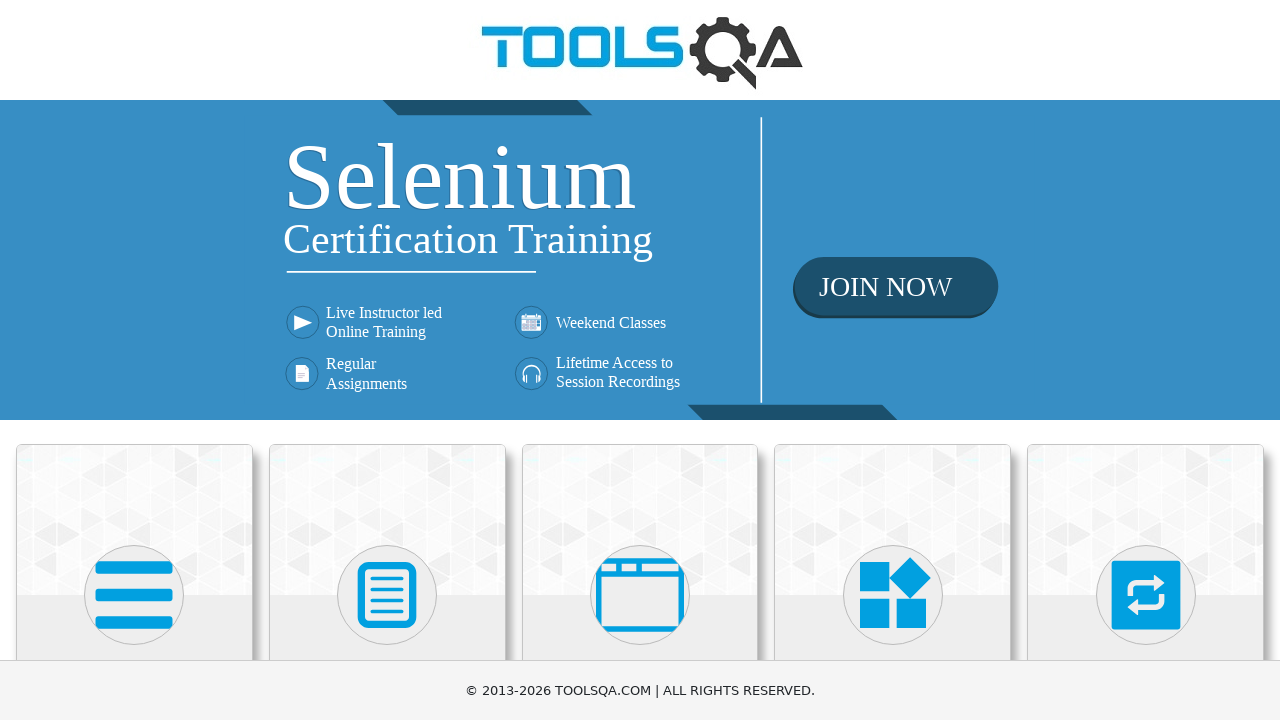

Scrolled down 350 pixels to reveal menu
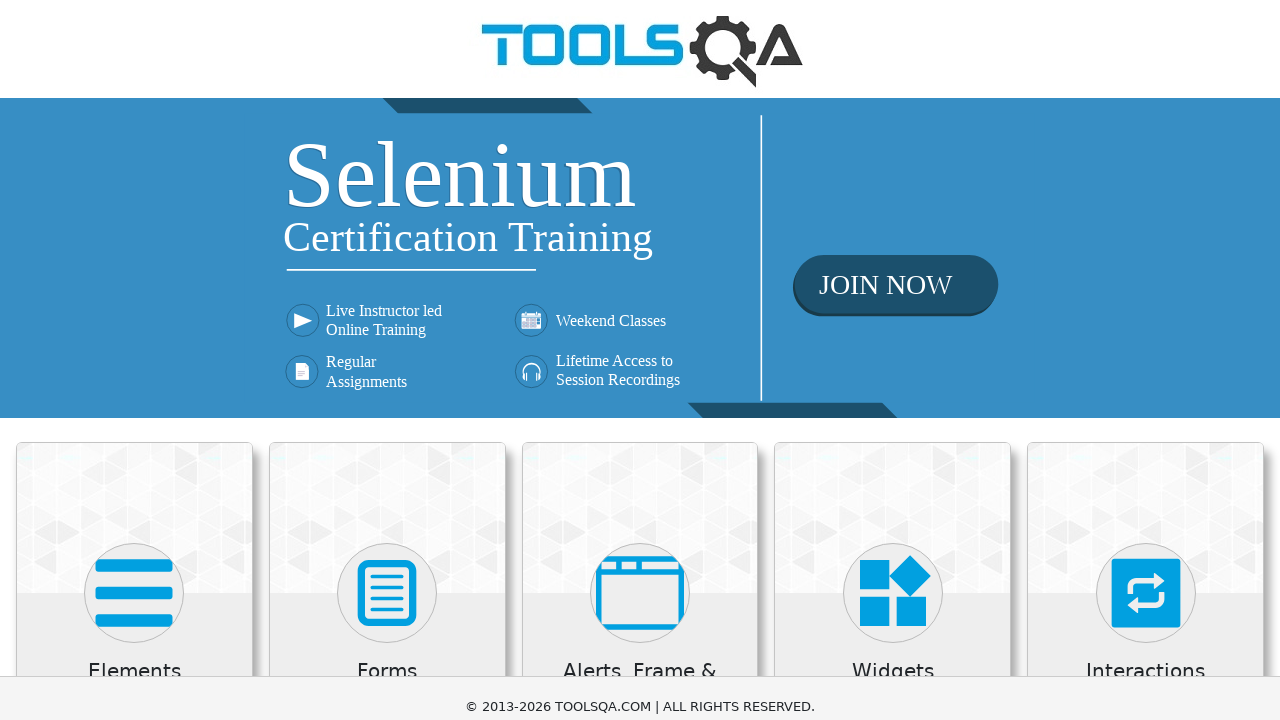

Clicked on 'Alerts, Frame & Windows' menu at (640, 335) on xpath=//h5[text()='Alerts, Frame & Windows']
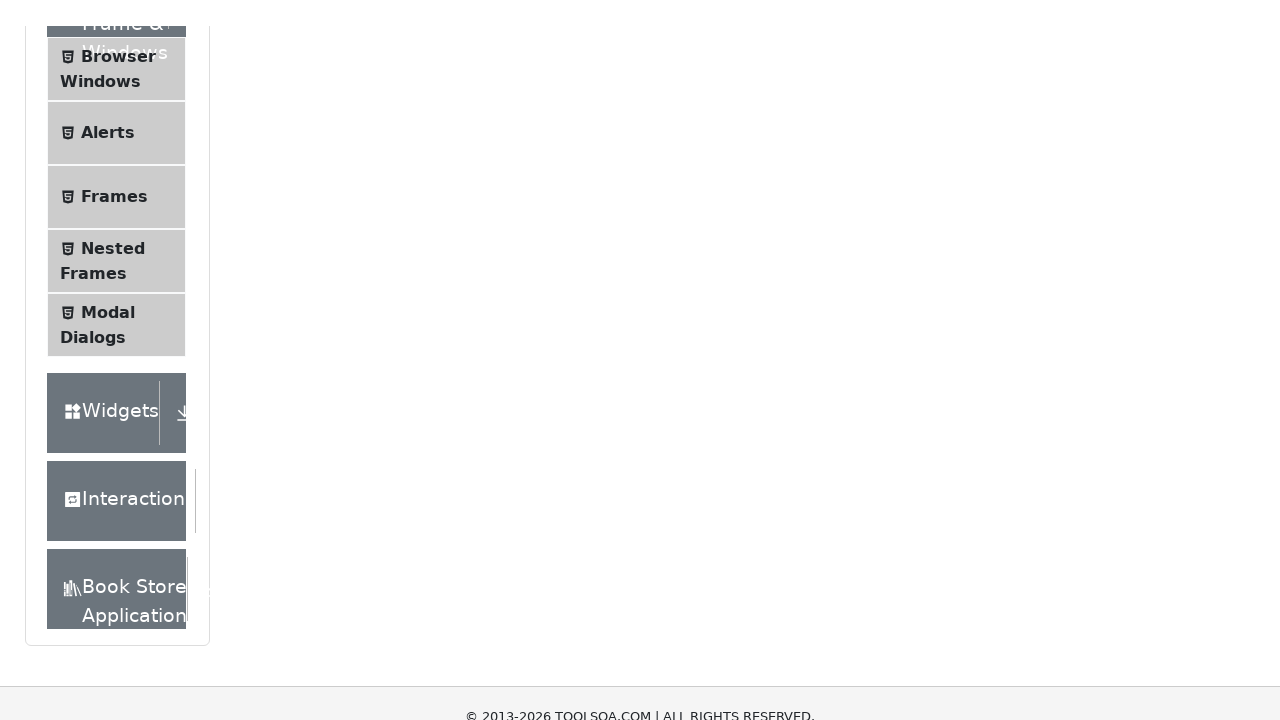

Clicked on 'Alerts' submenu at (108, 107) on xpath=//span[text()='Alerts']
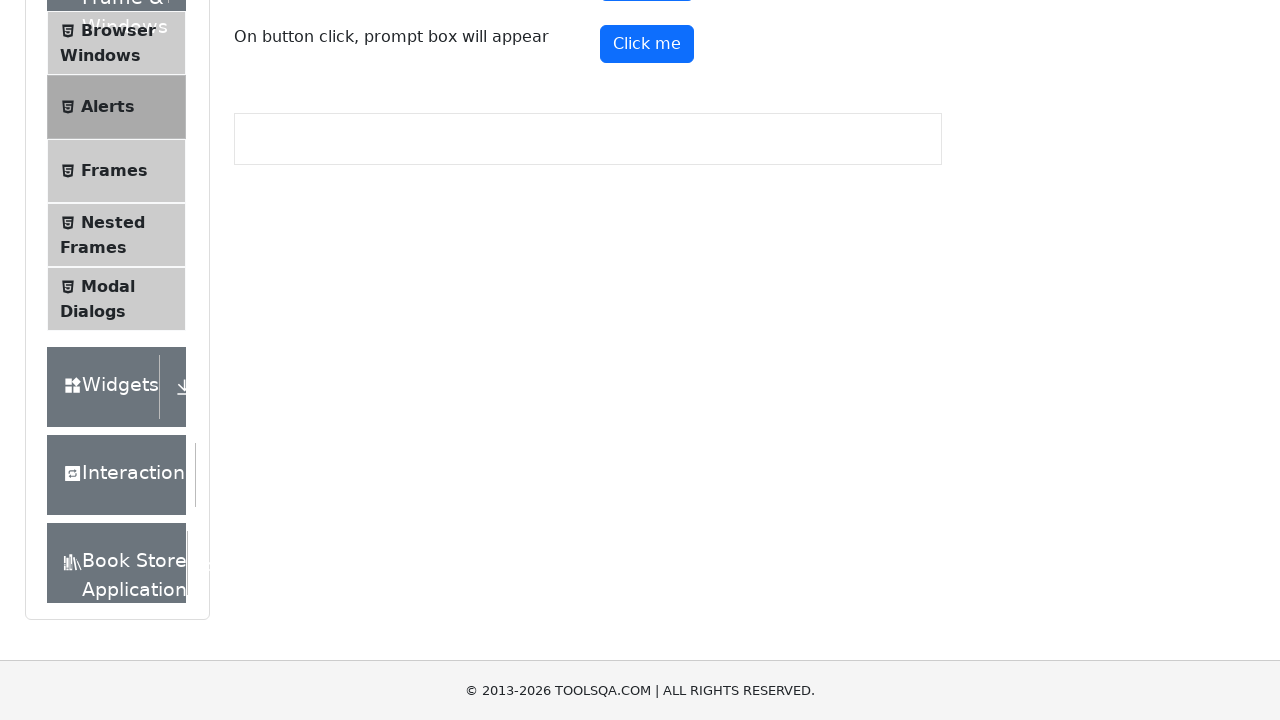

Clicked simple alert button at (647, 242) on #alertButton
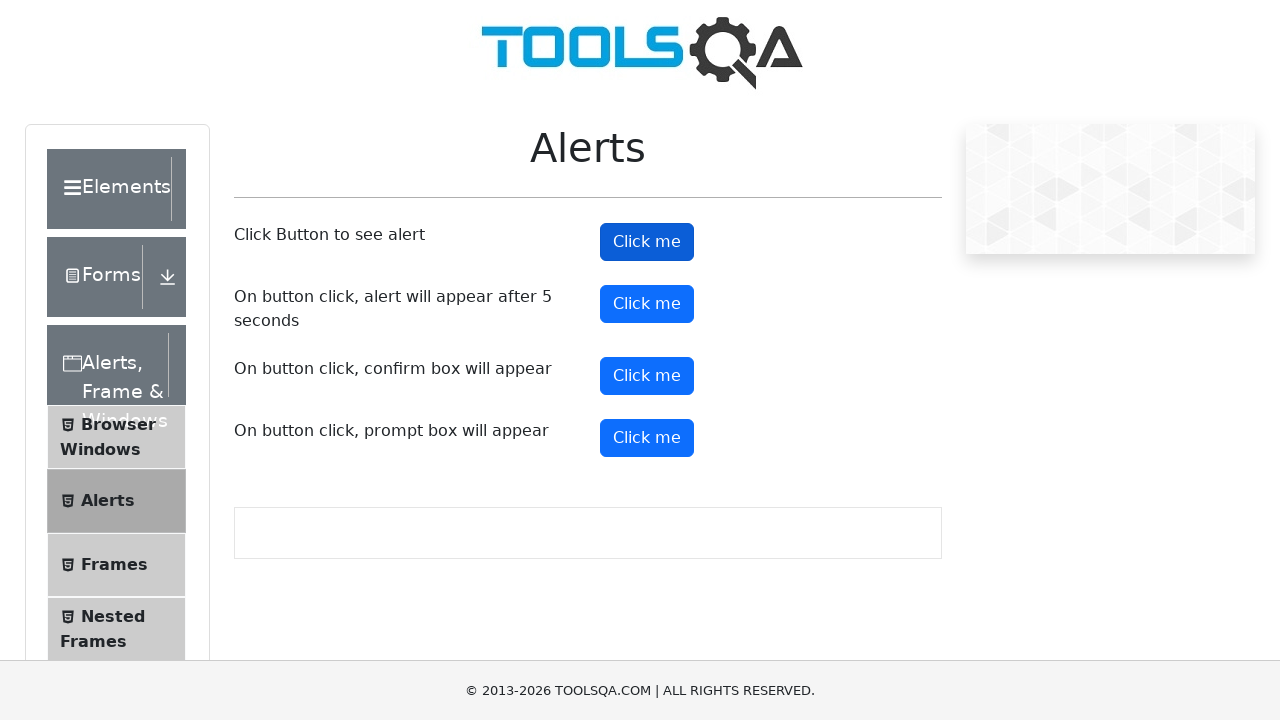

Set up dialog handler to accept simple alert
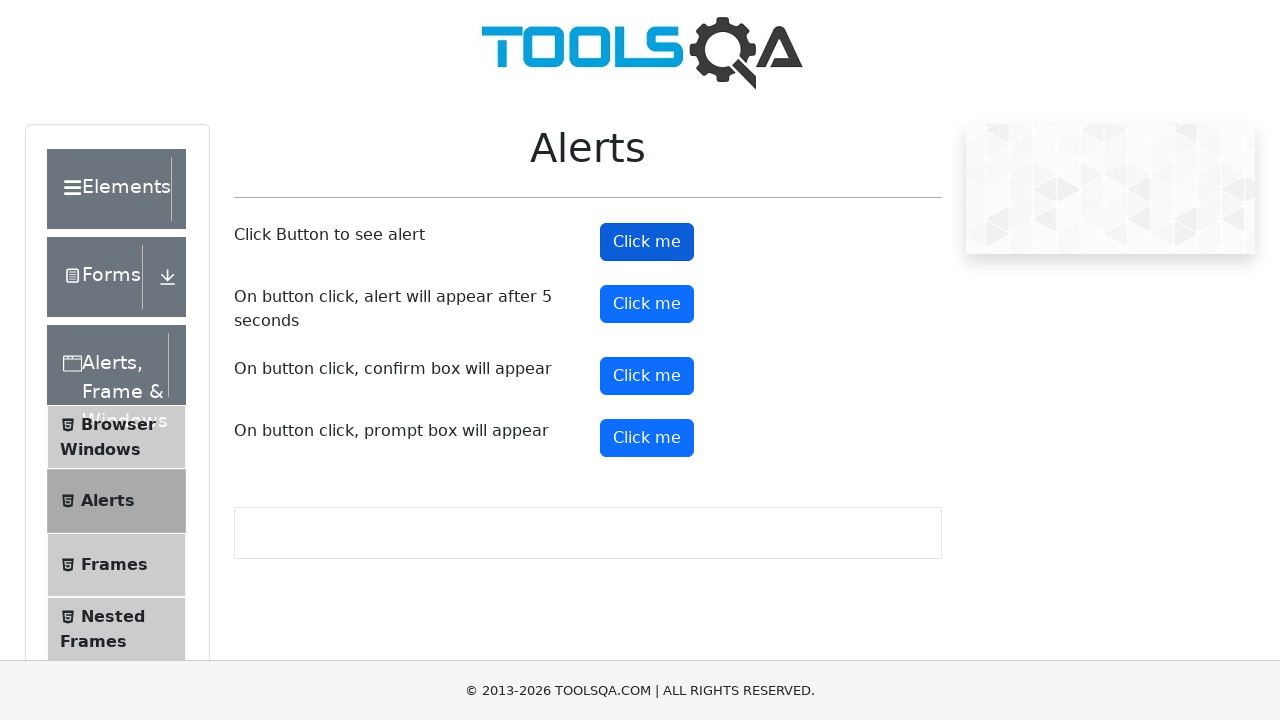

Waited 500ms for simple alert to be handled
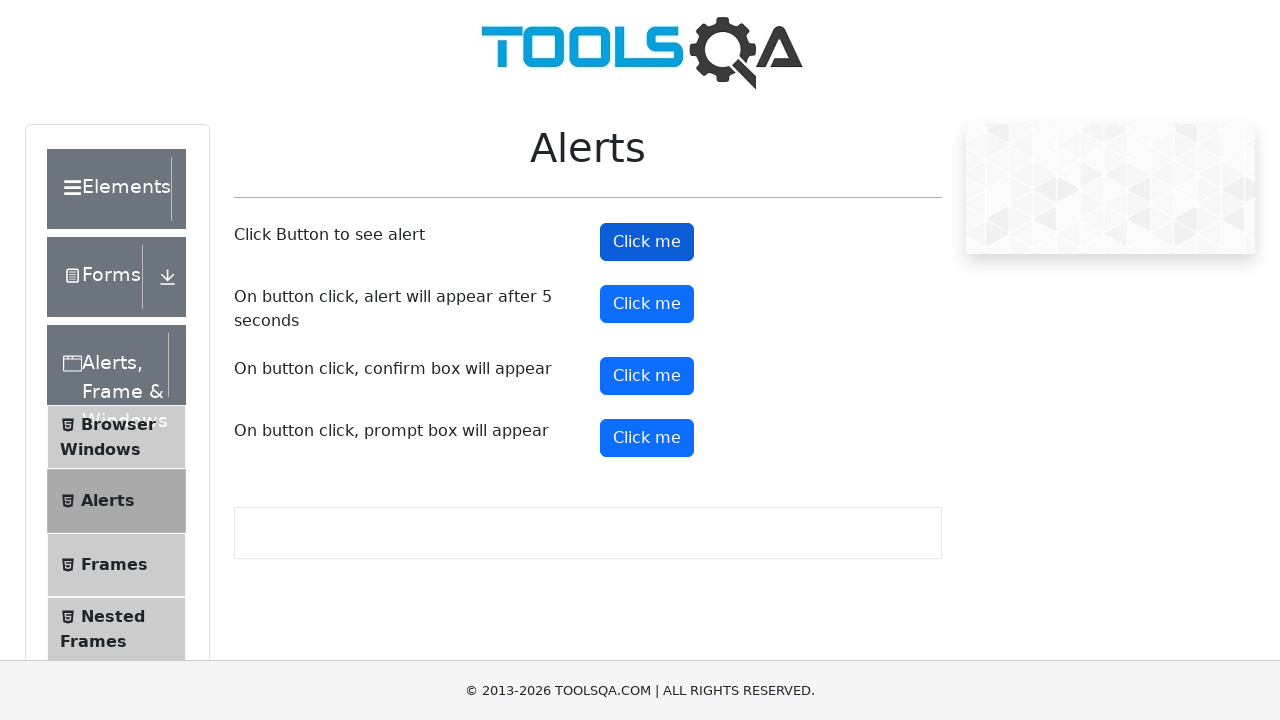

Set up dialog handler for timed alert
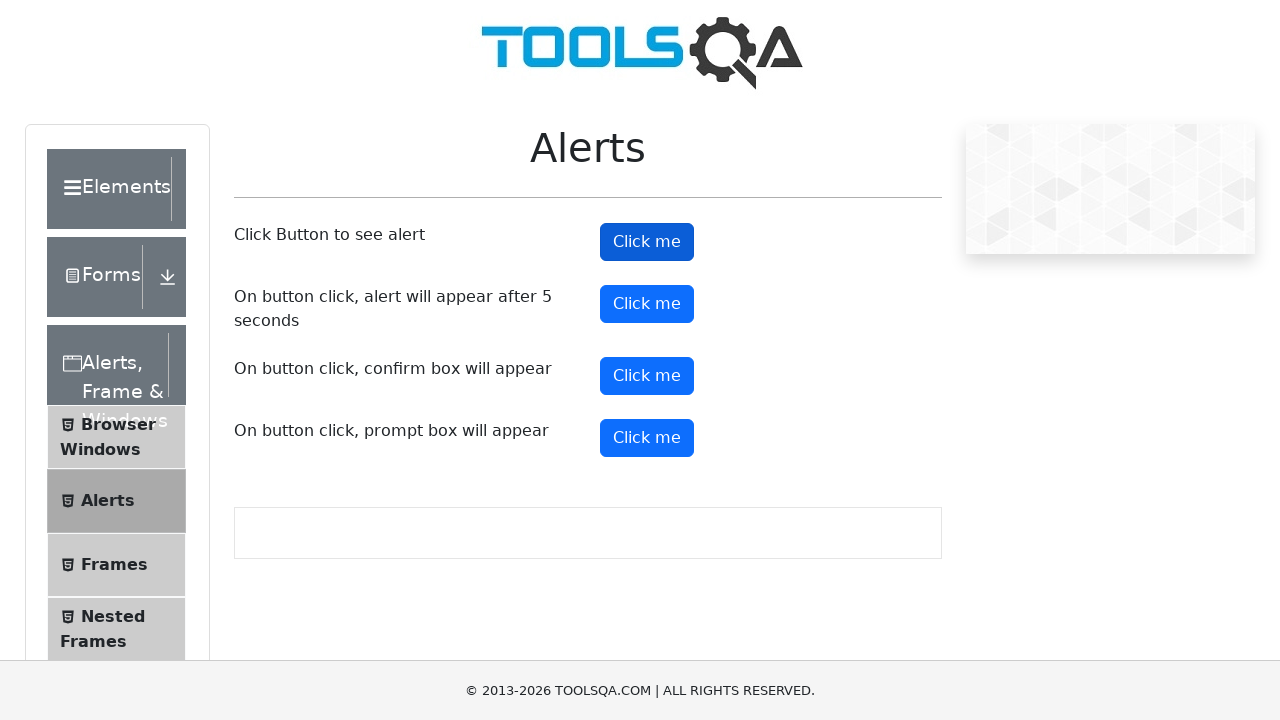

Clicked timed alert button at (647, 304) on #timerAlertButton
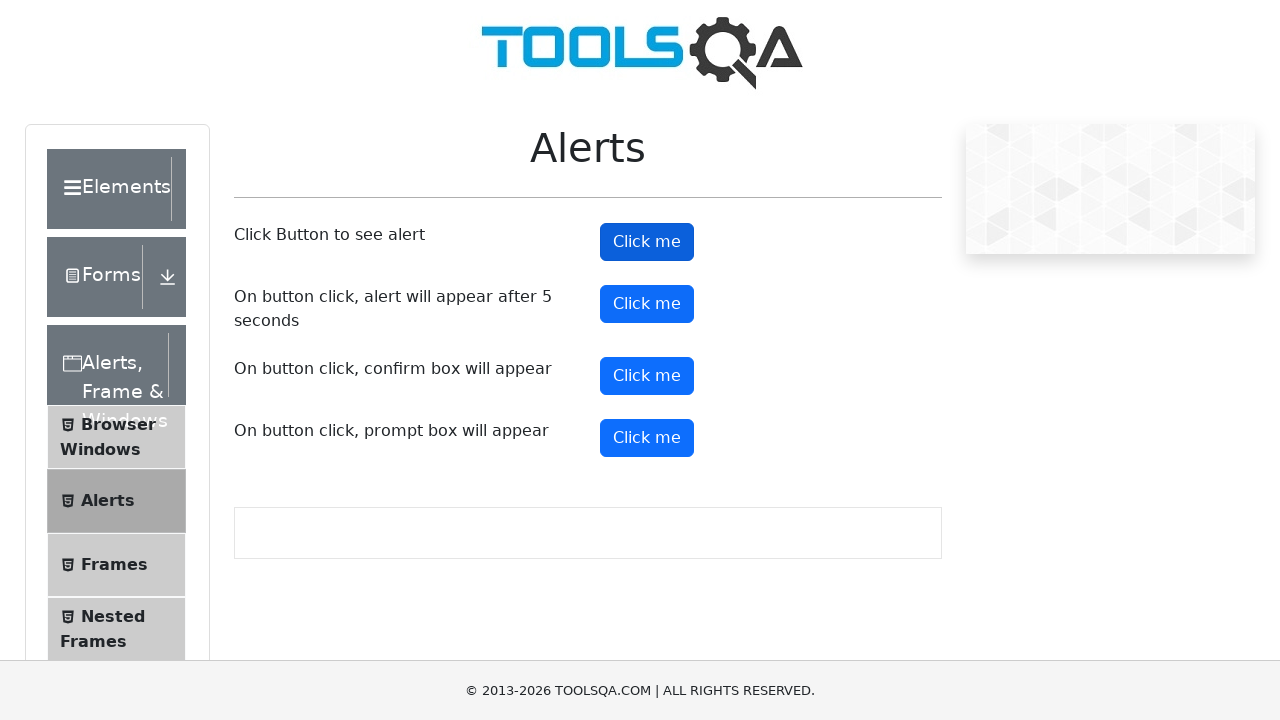

Waited 6000ms for timed alert to appear and be handled
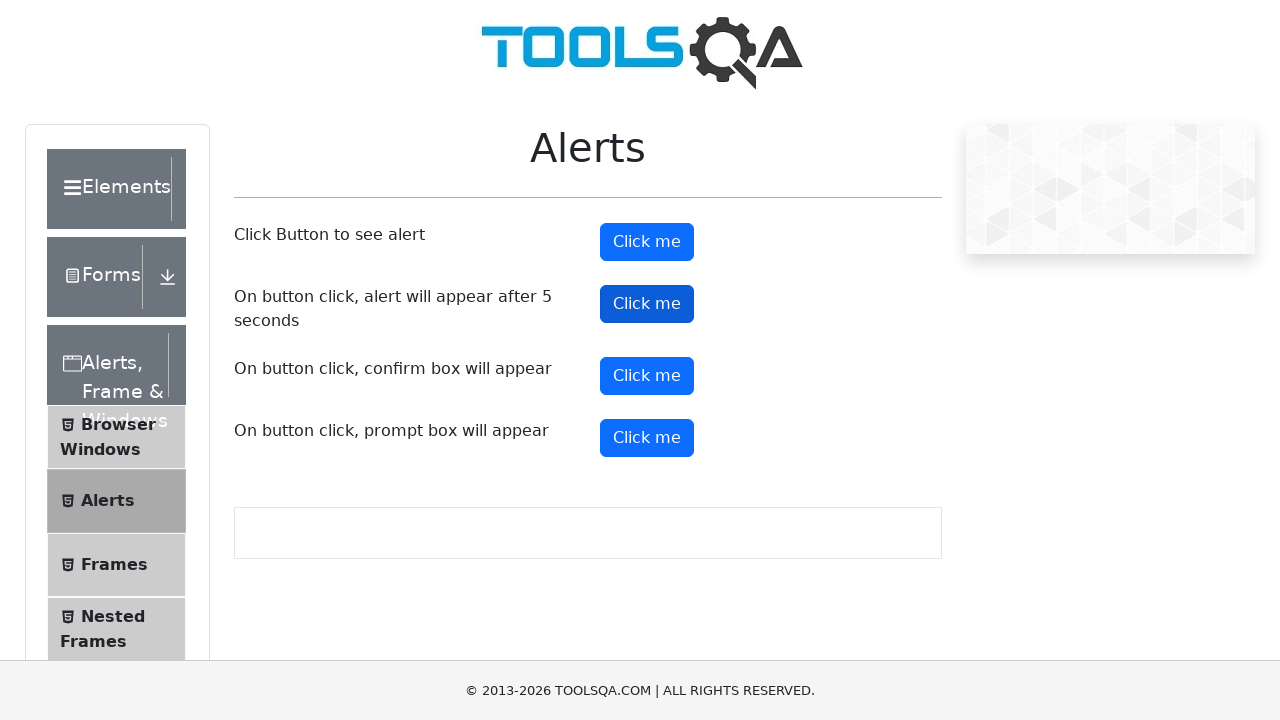

Removed previous dialog handler
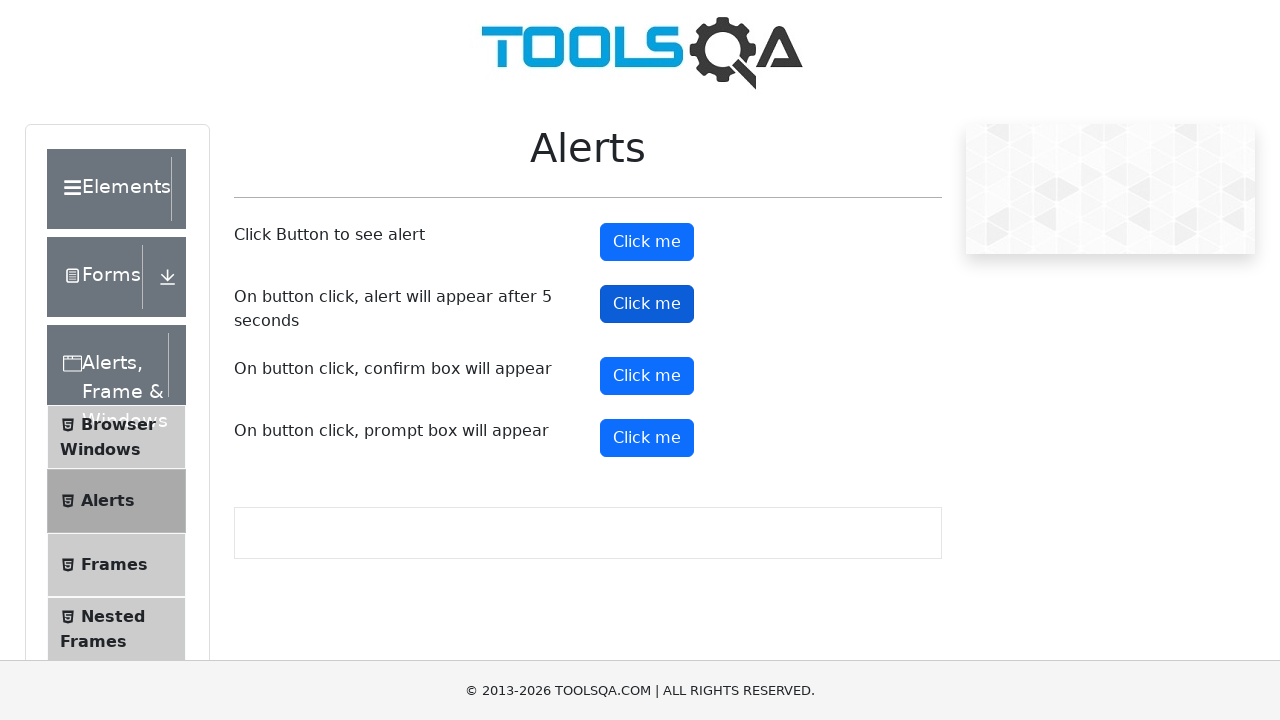

Set up dialog handler to dismiss confirmation dialog
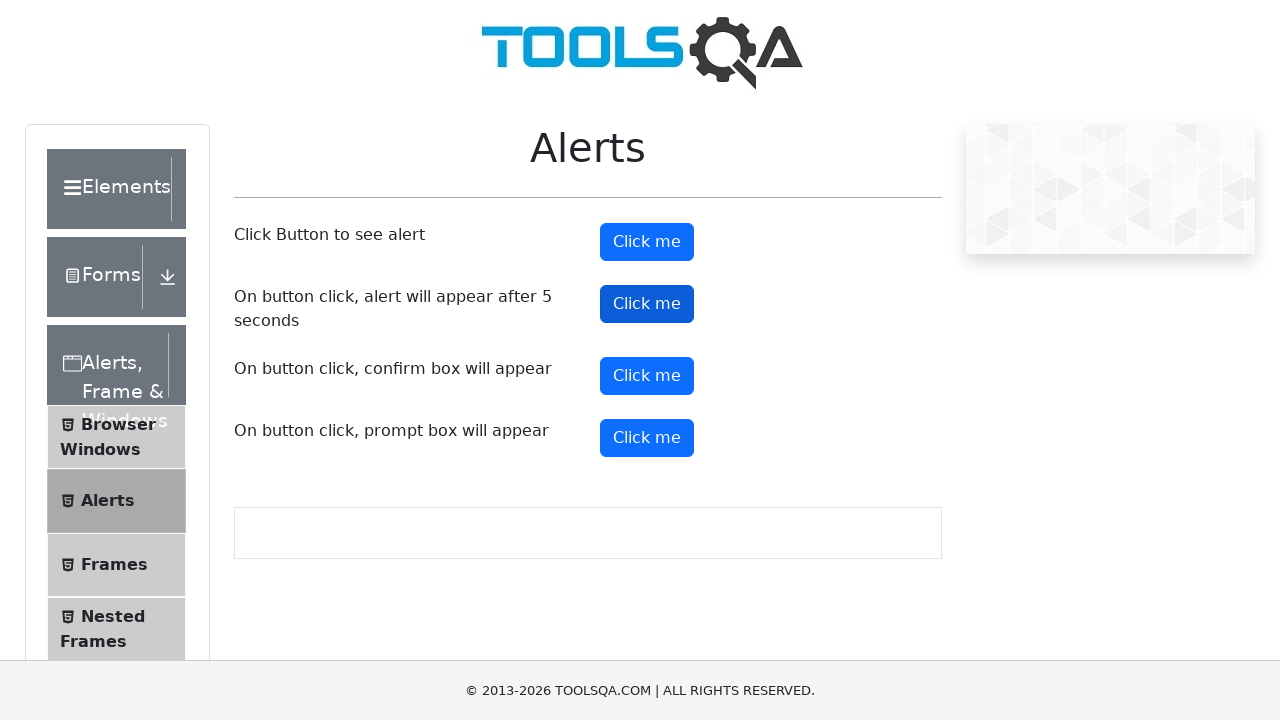

Clicked confirmation button at (647, 376) on #confirmButton
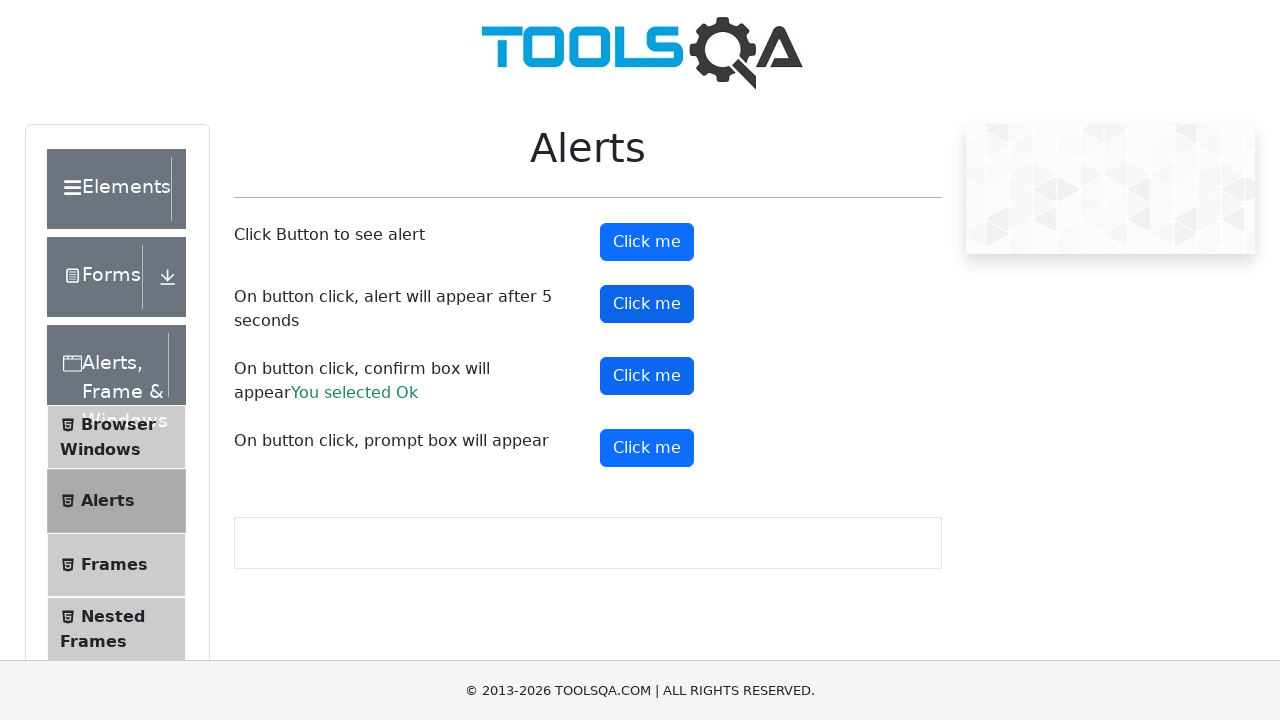

Waited 500ms for confirmation dialog to be handled
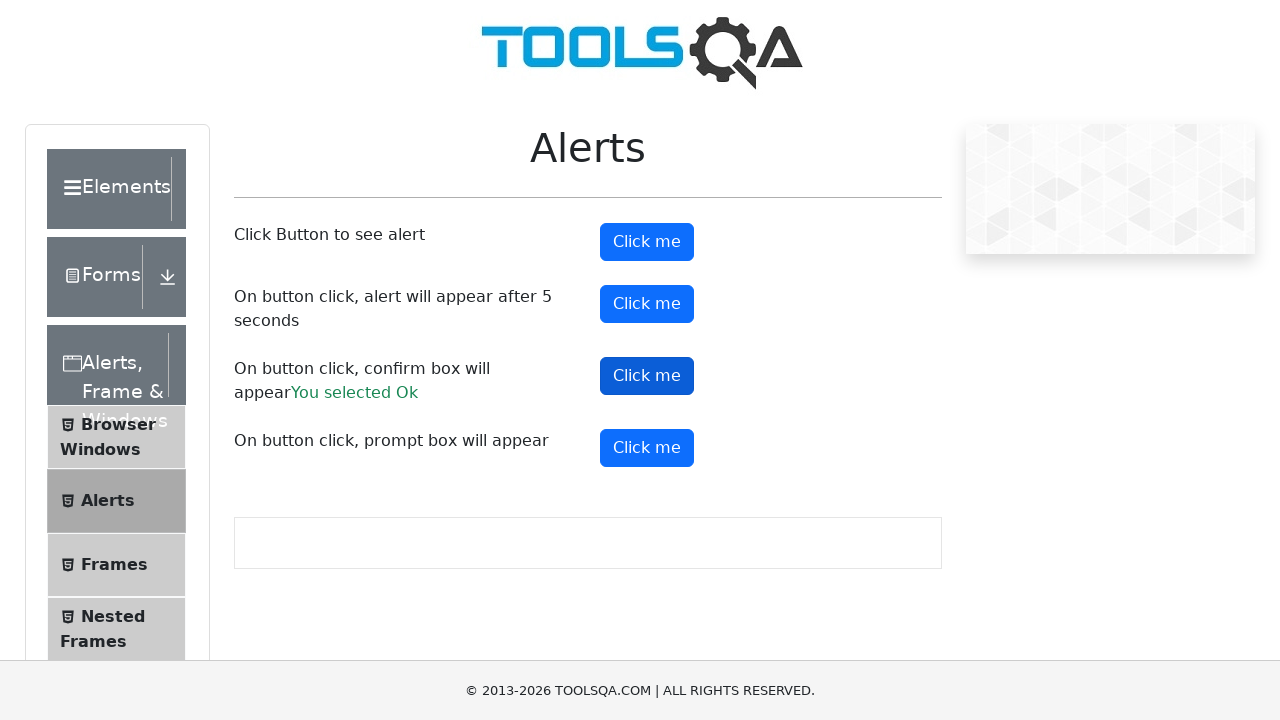

Removed confirmation dialog handler
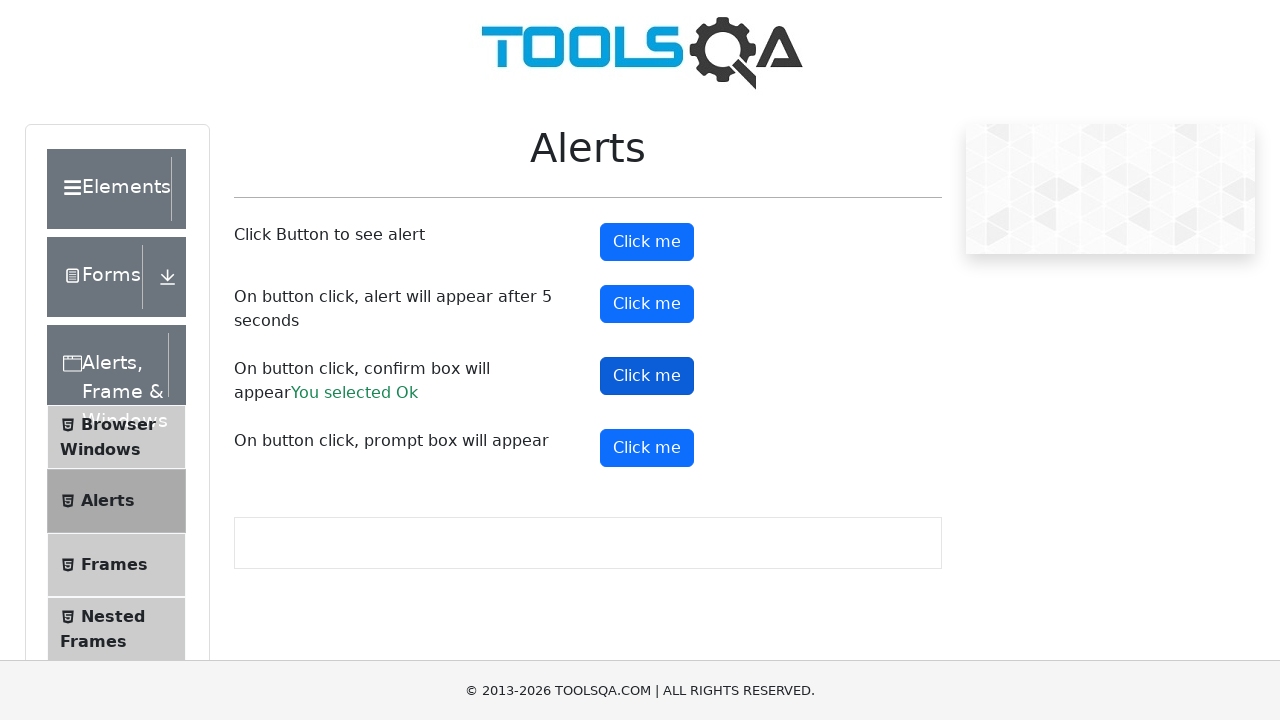

Set up dialog handler to accept prompt with 'Marcela'
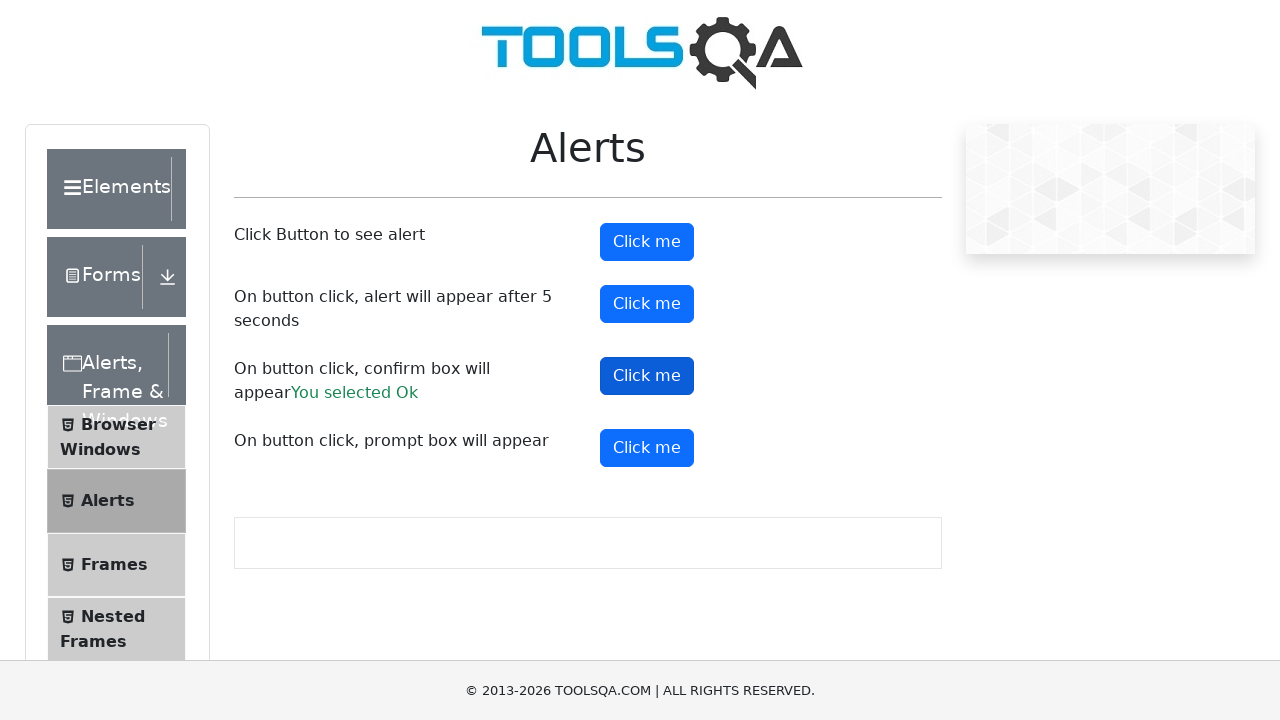

Clicked prompt button at (647, 448) on #promtButton
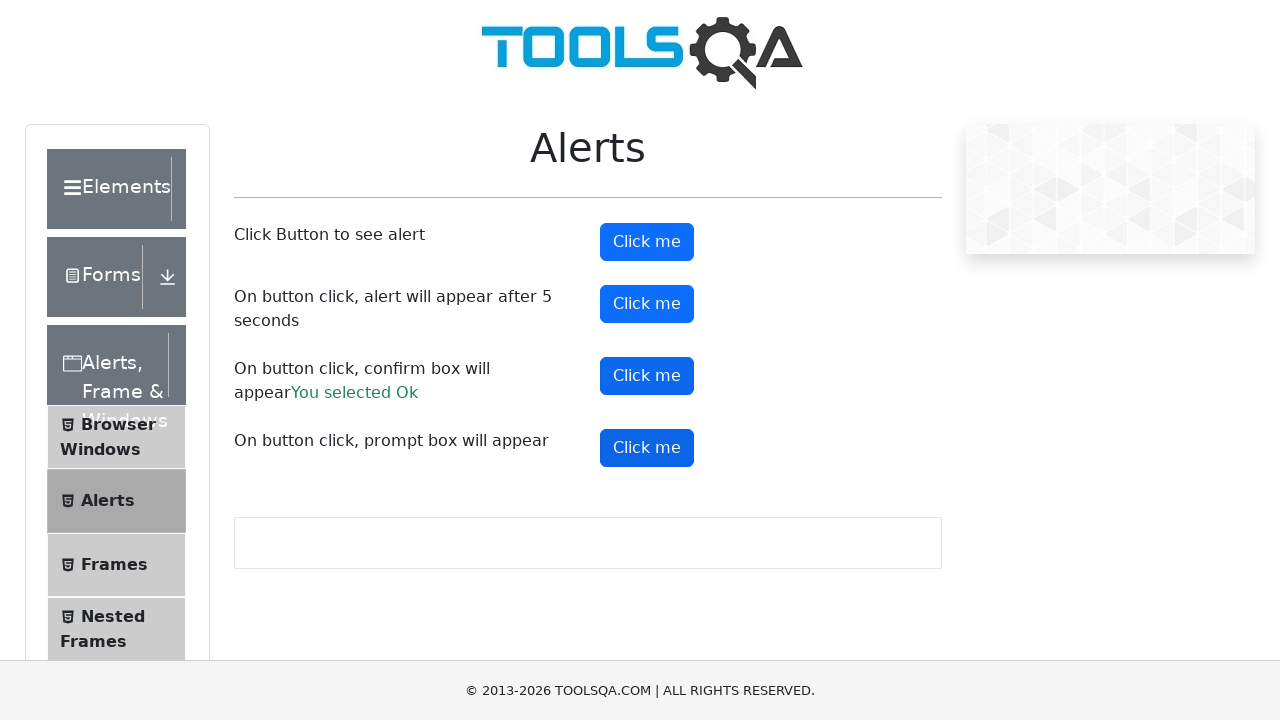

Waited 500ms for prompt dialog to be handled
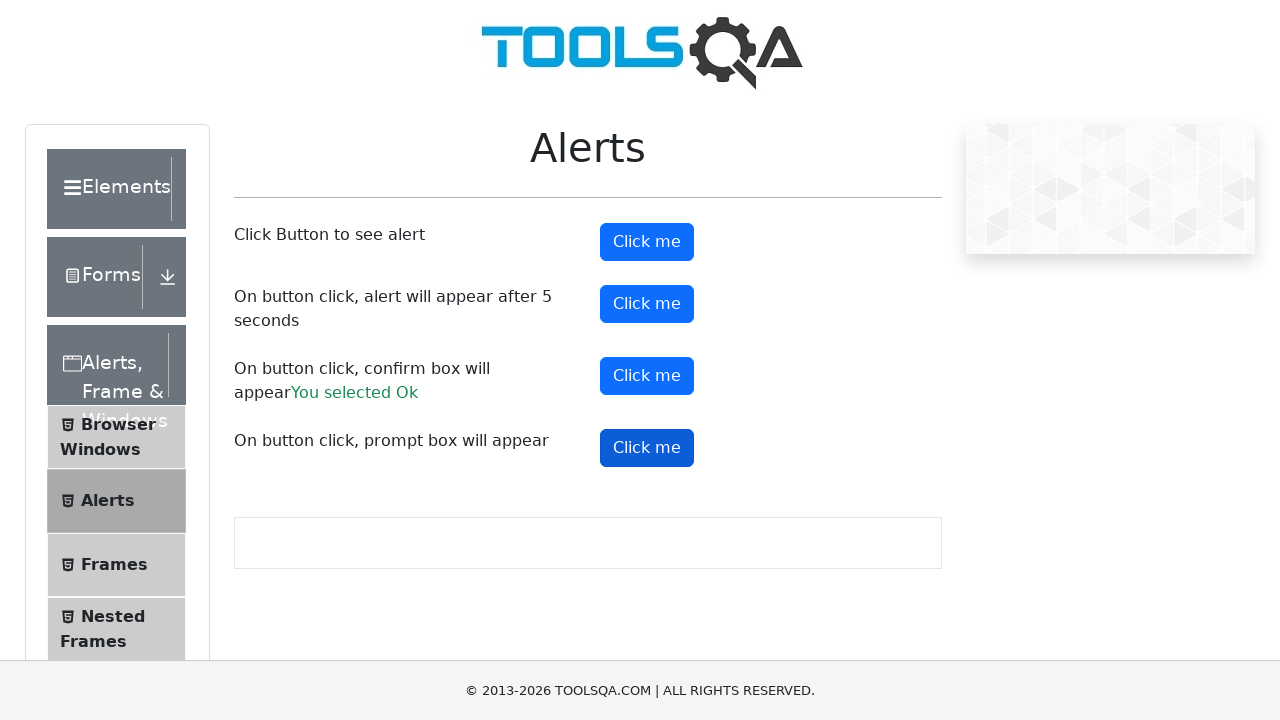

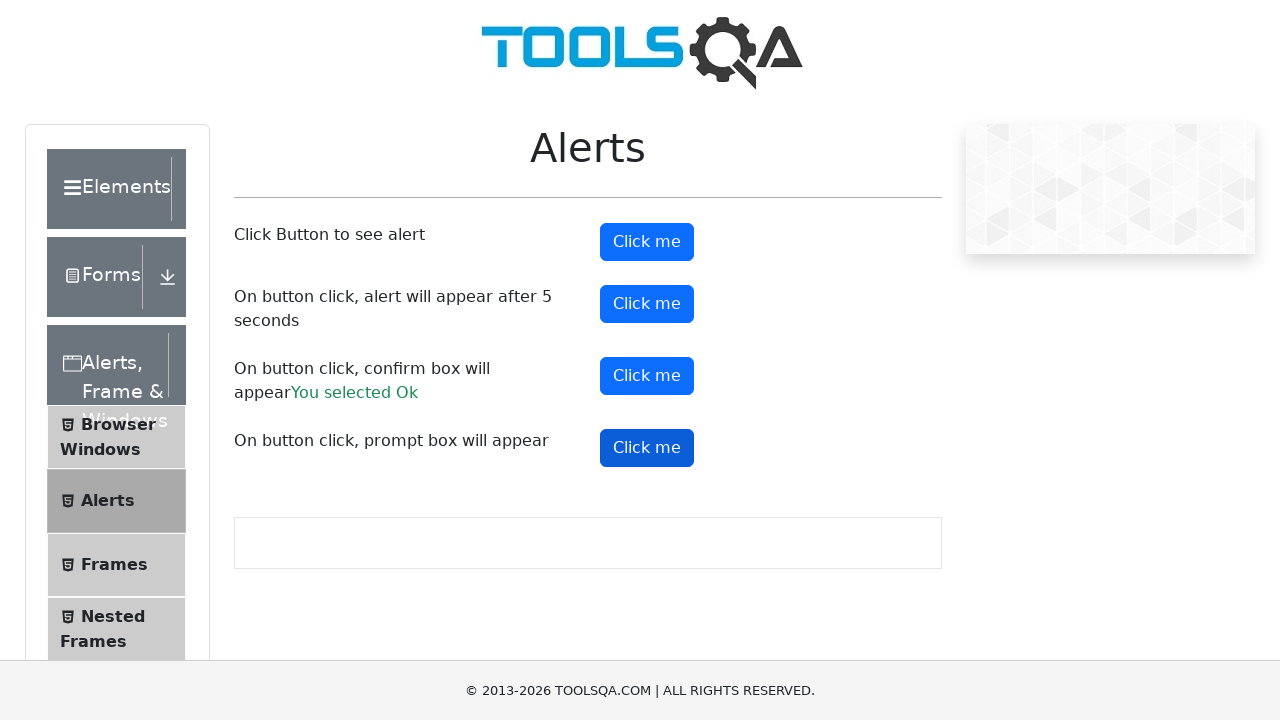